Tests CNKI academic paper search functionality by entering a search term, clicking the search button, and sorting results by relevance

Starting URL: https://chn.oversea.cnki.net/kns/DefaultResult/Index?dbcode=SCDB&kw=&korder=TI

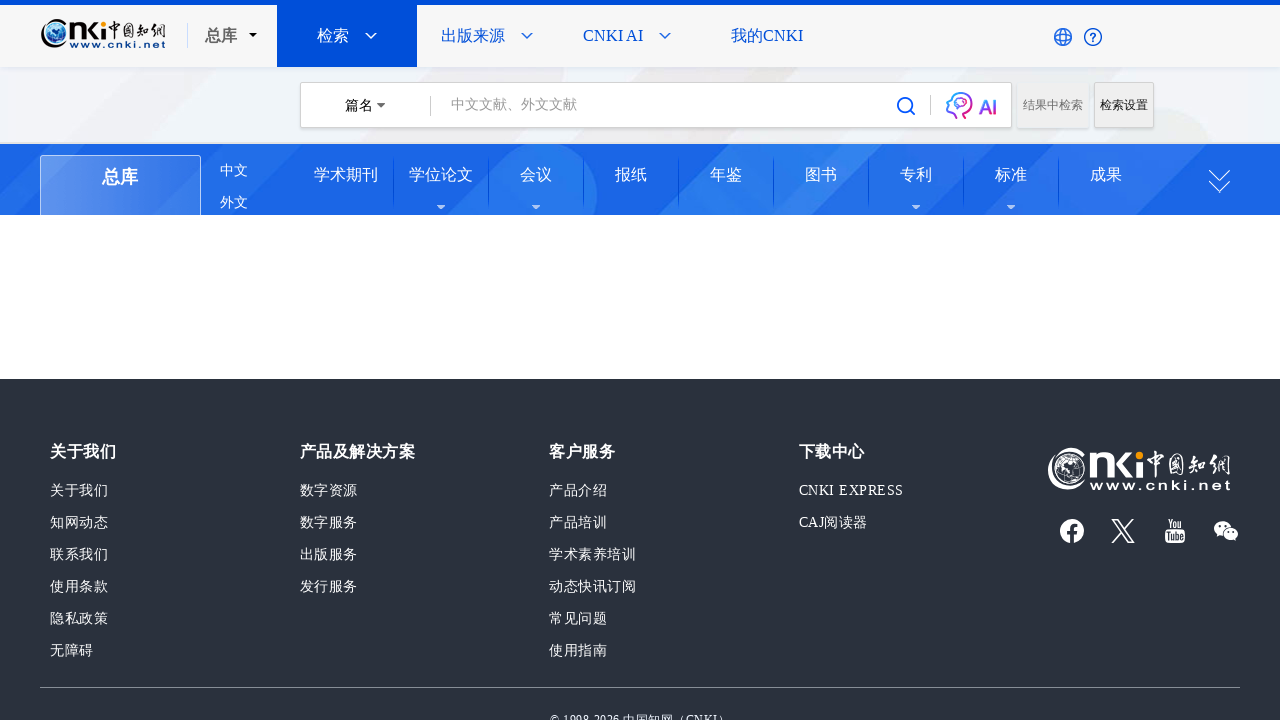

Filled search input with 'Machine Learning Applications' on .search-input
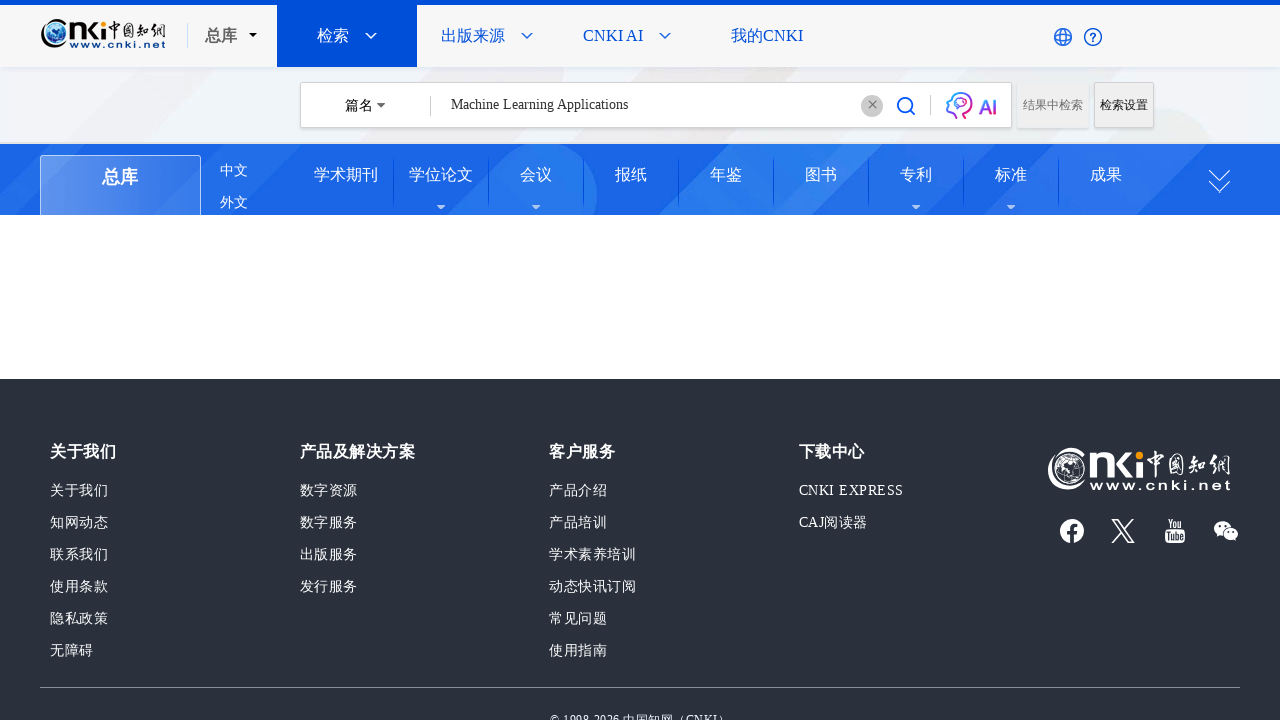

Clicked search button to initiate search at (906, 105) on .search-btn
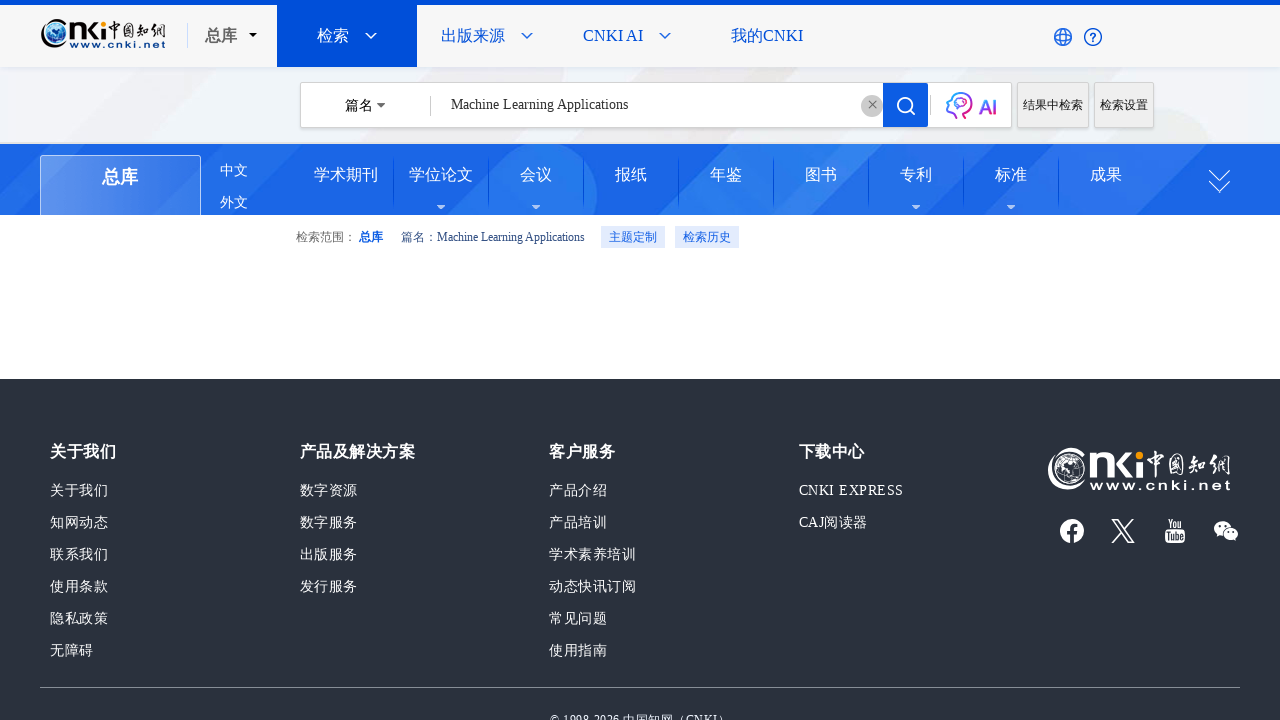

Waited 2 seconds for search results to load
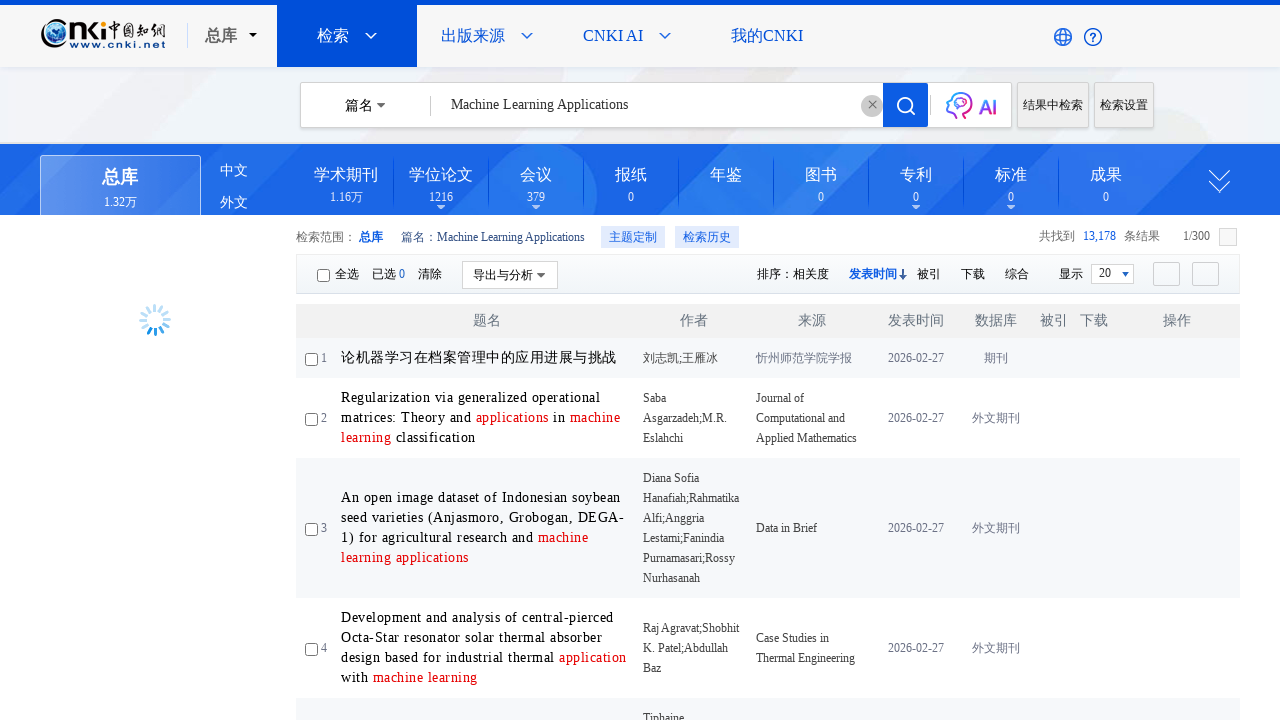

Clicked sort by relevance option at (816, 274) on #orderList > li:nth-child(1)
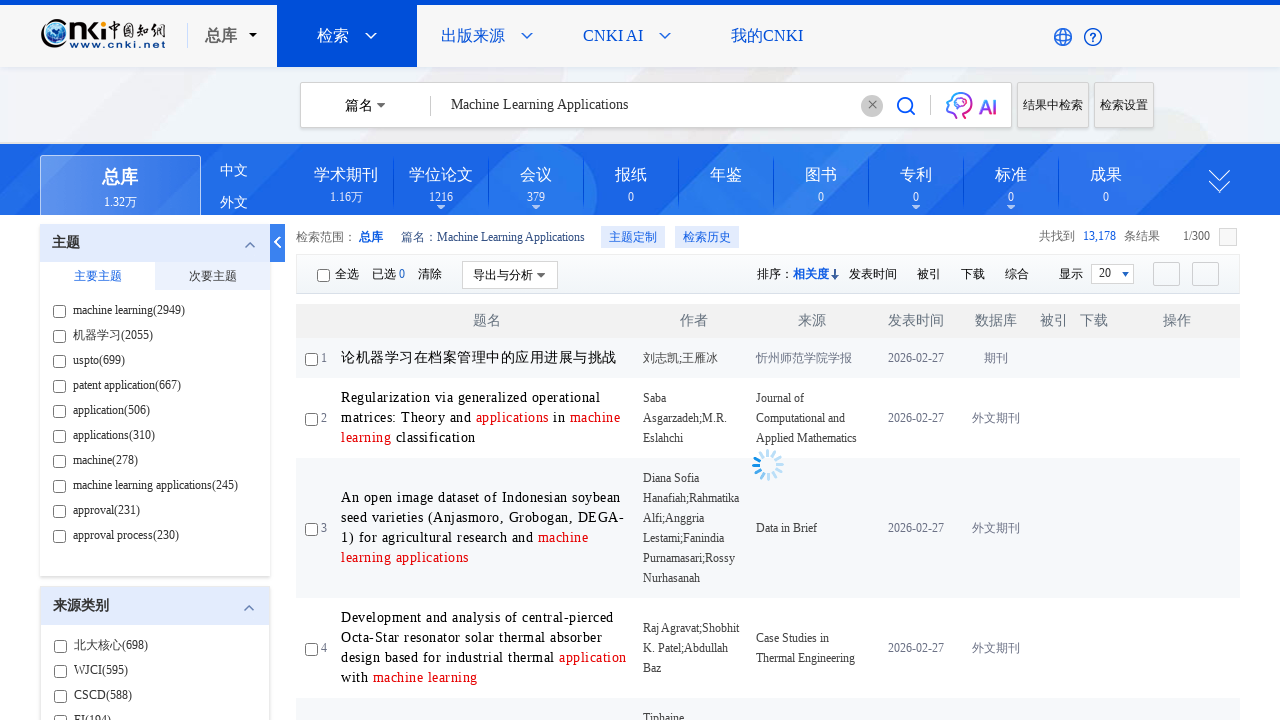

Sorted results loaded and table rows are visible
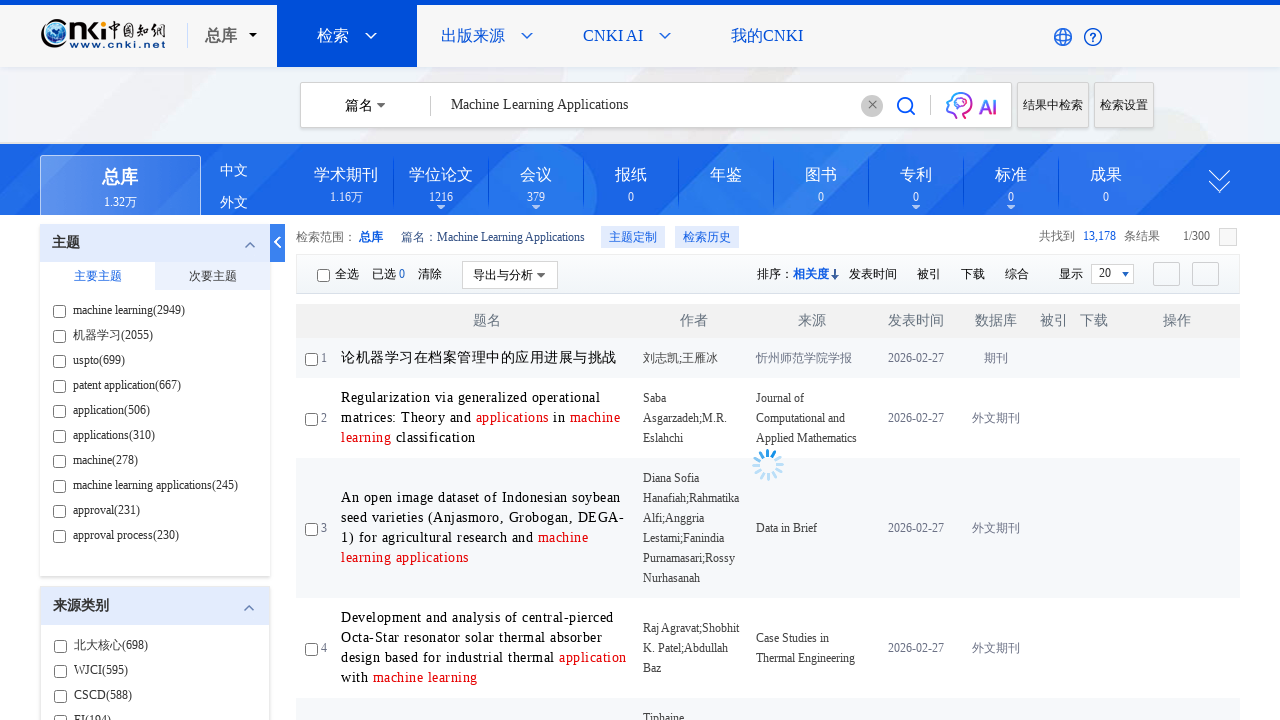

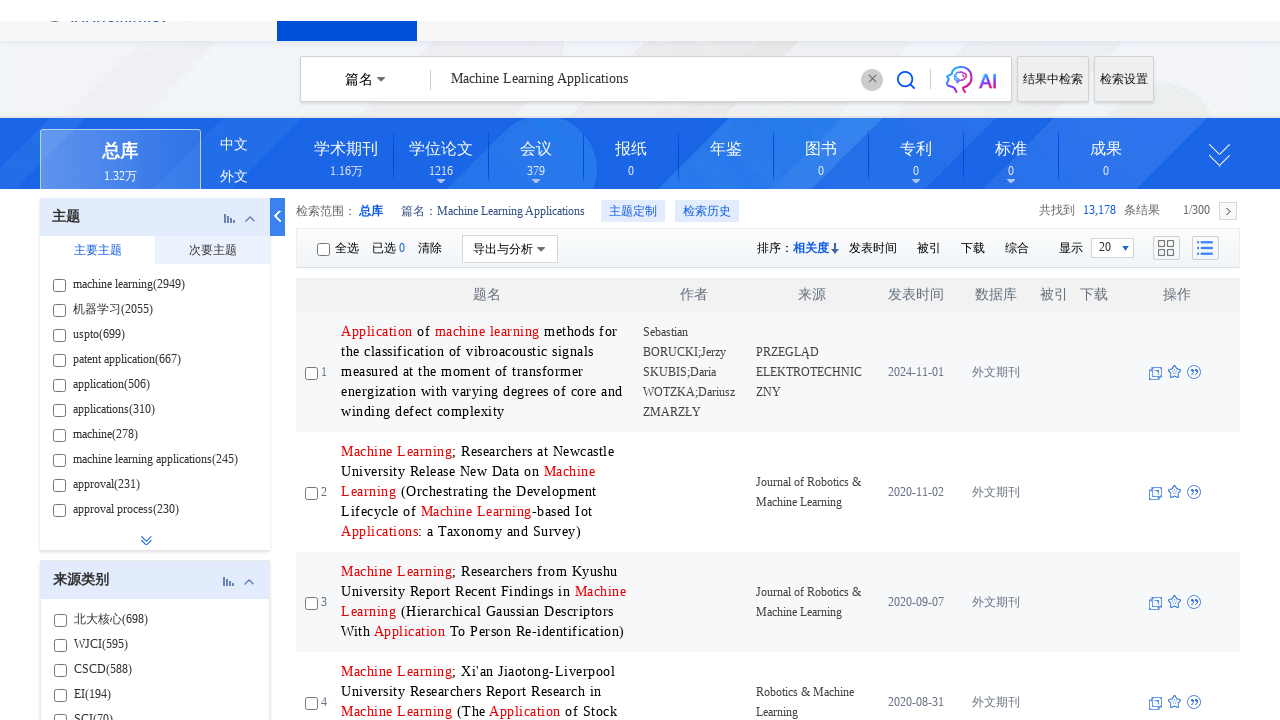